Tests radio button functionality by selecting the 'Yes' option and verifying its selection state

Starting URL: https://demoqa.com/radio-button

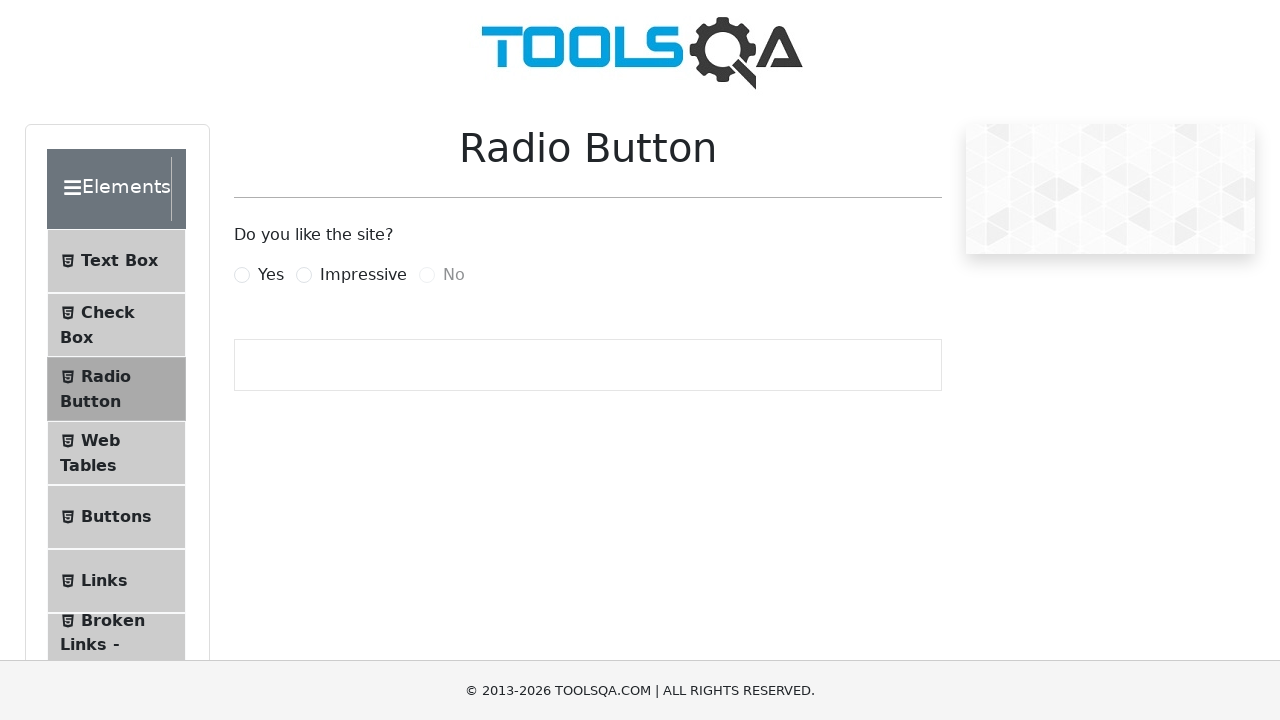

Clicked on the 'Yes' radio button label at (271, 275) on xpath=//label[normalize-space()='Yes']
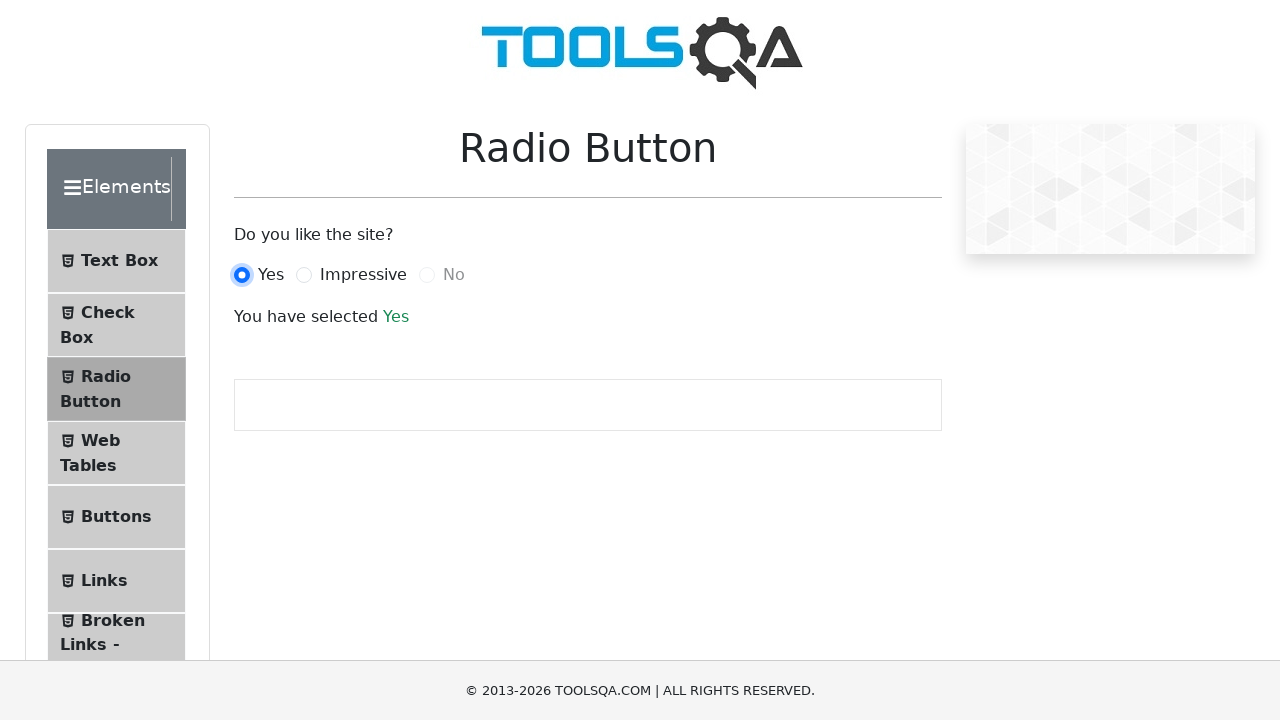

Clicked on the 'Yes' radio button label again to demonstrate radio button behavior at (271, 275) on xpath=//label[normalize-space()='Yes']
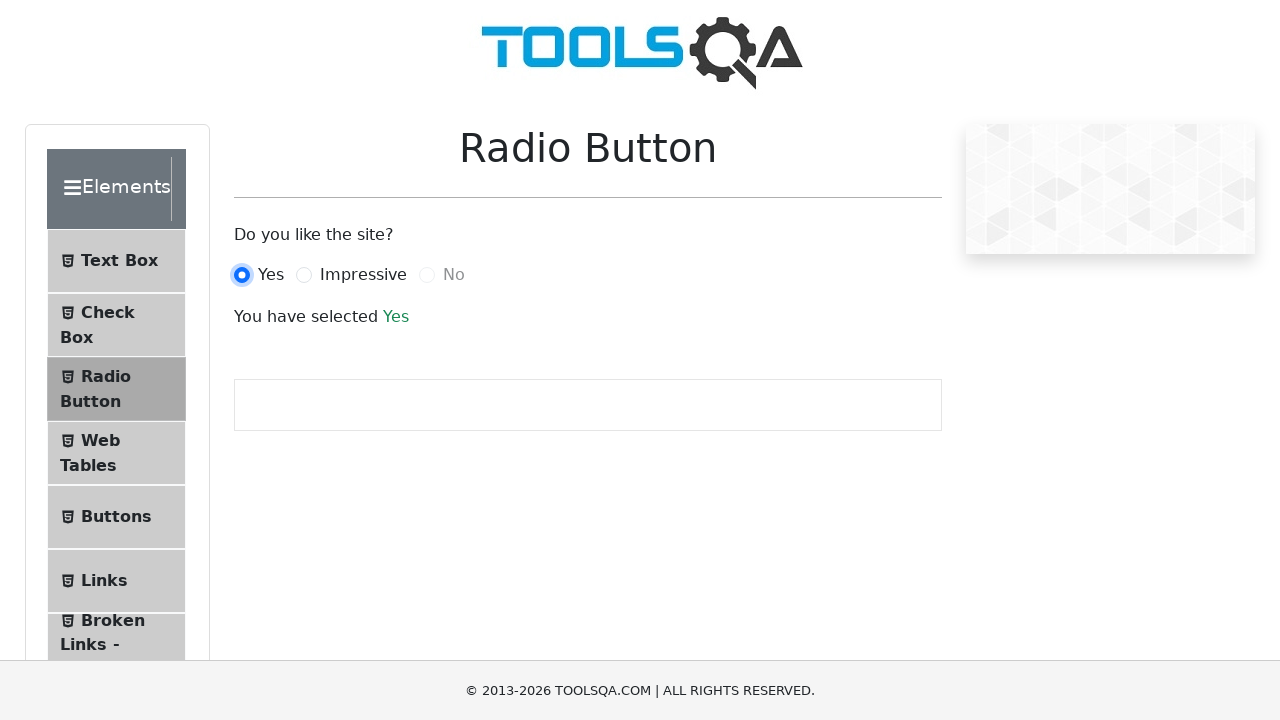

Verified that the 'Yes' radio button is selected
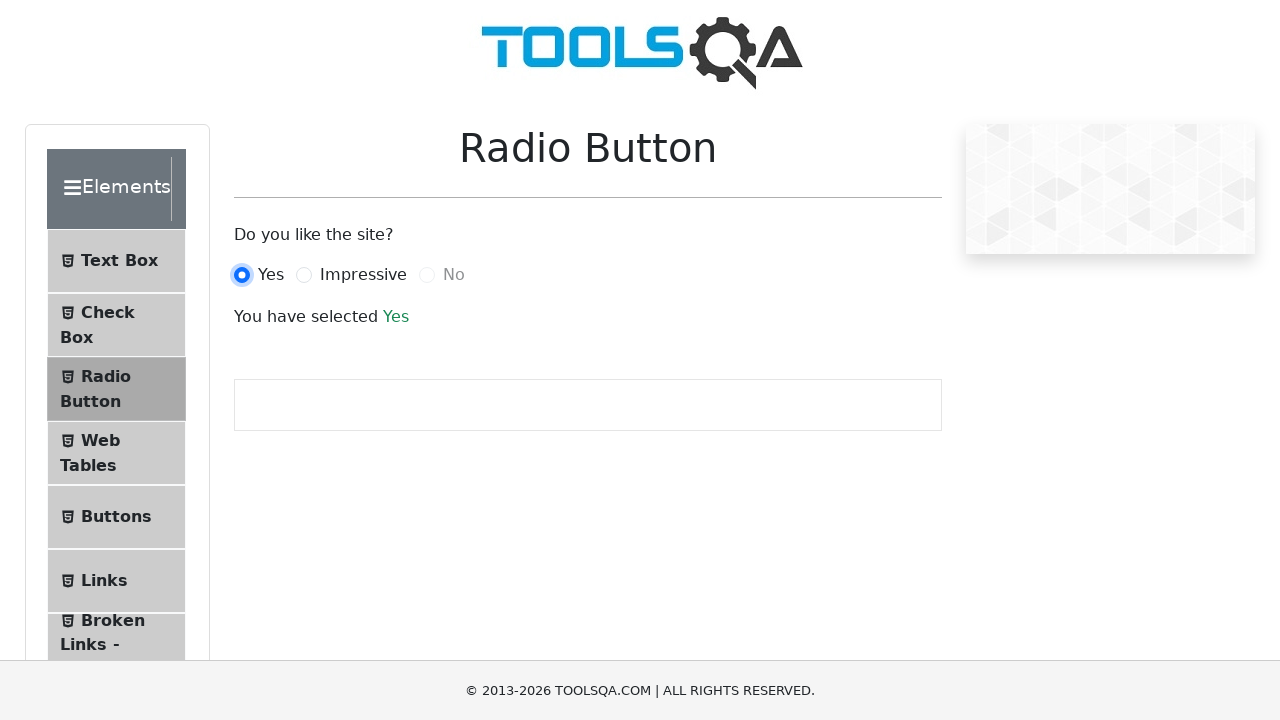

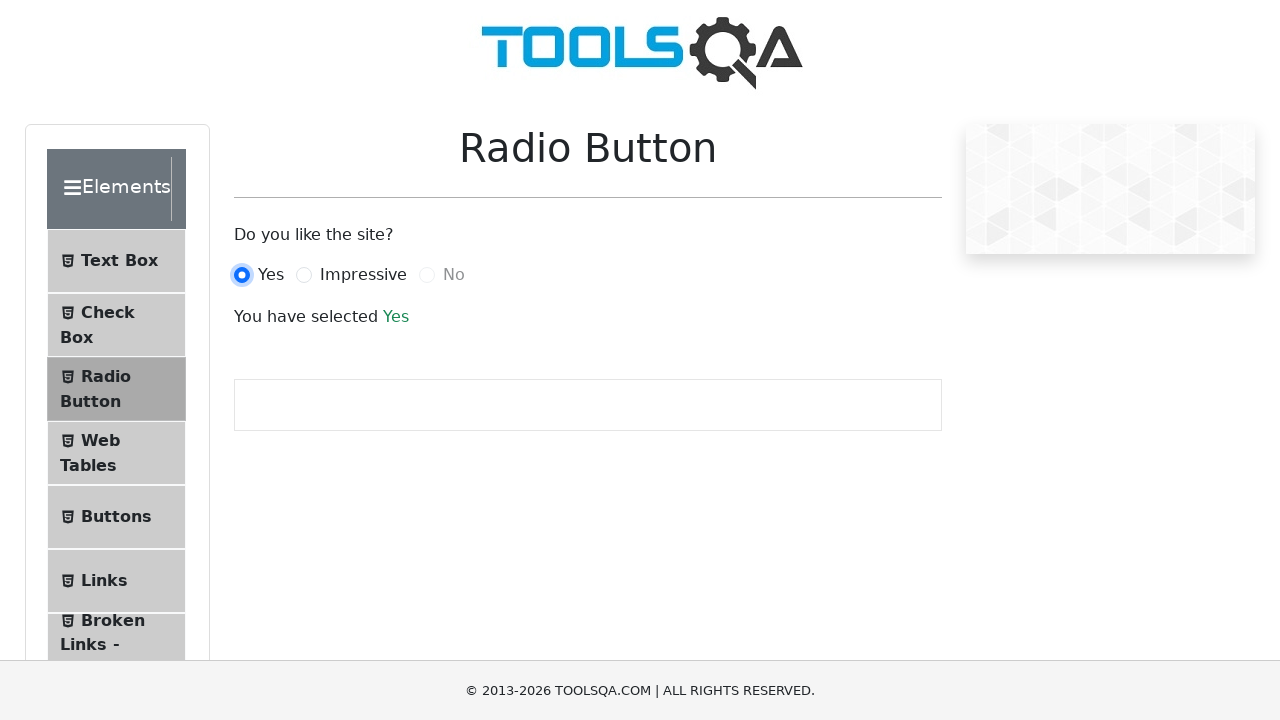